Opens the VTU (Visvesvaraya Technological University) website in incognito mode and waits for the page to load

Starting URL: https://vtu.ac.in/

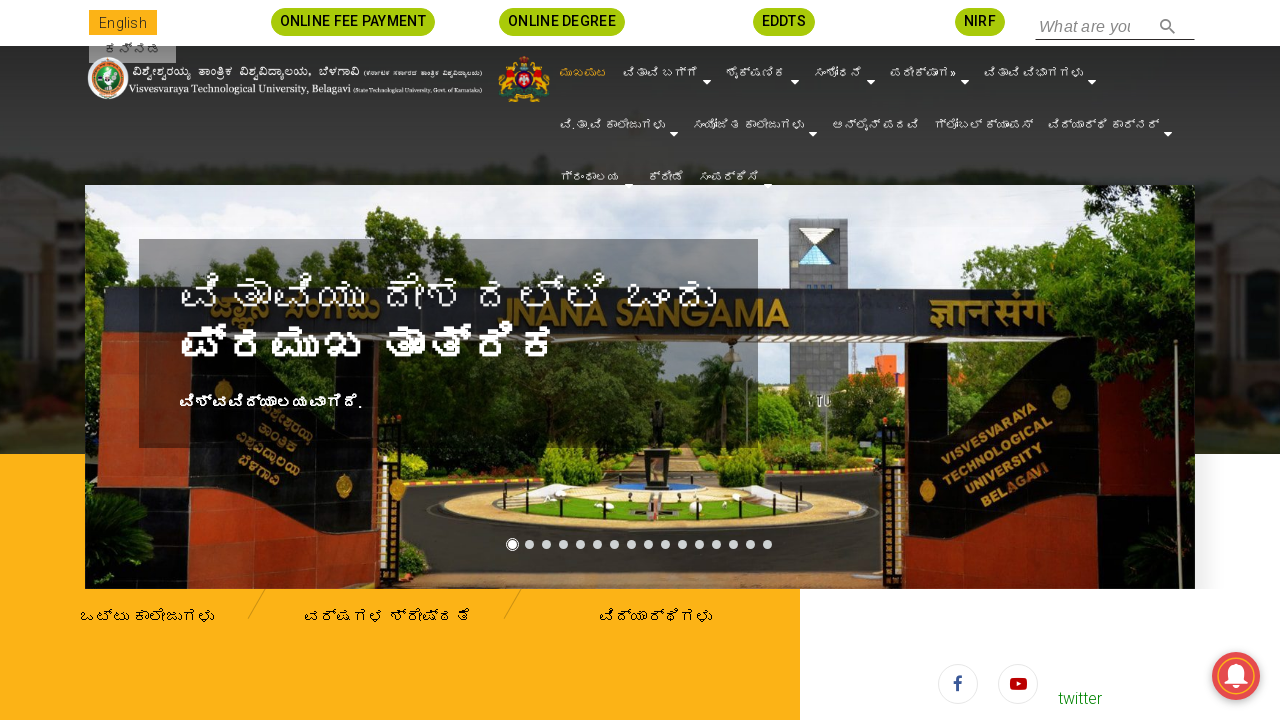

VTU website loaded with networkidle state
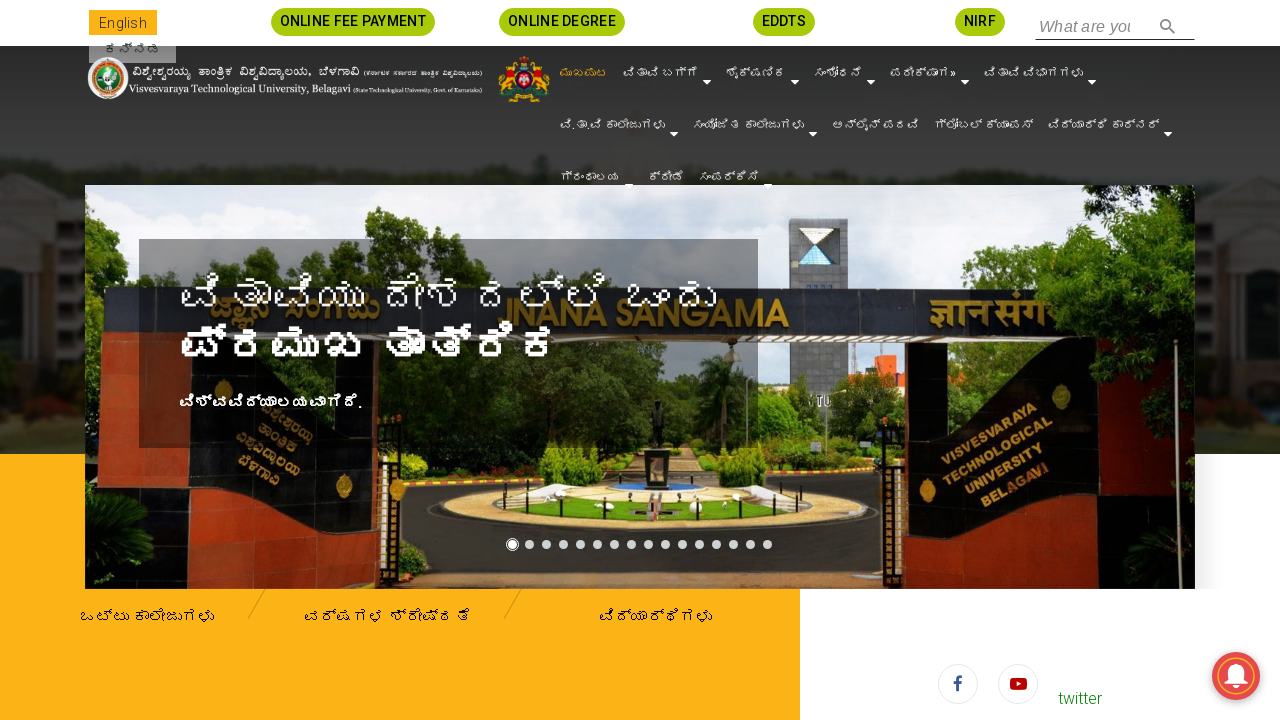

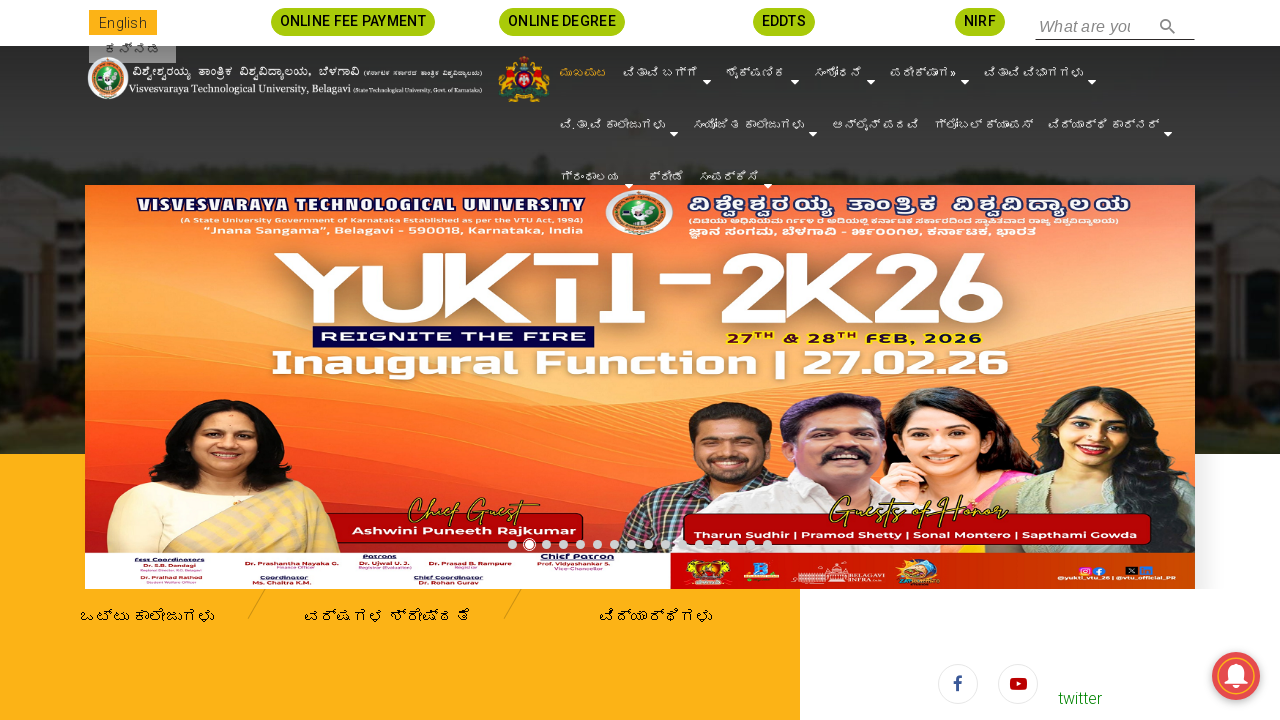